Navigates to DuckDuckGo homepage and verifies the page loads

Starting URL: http://duckduckgo.com

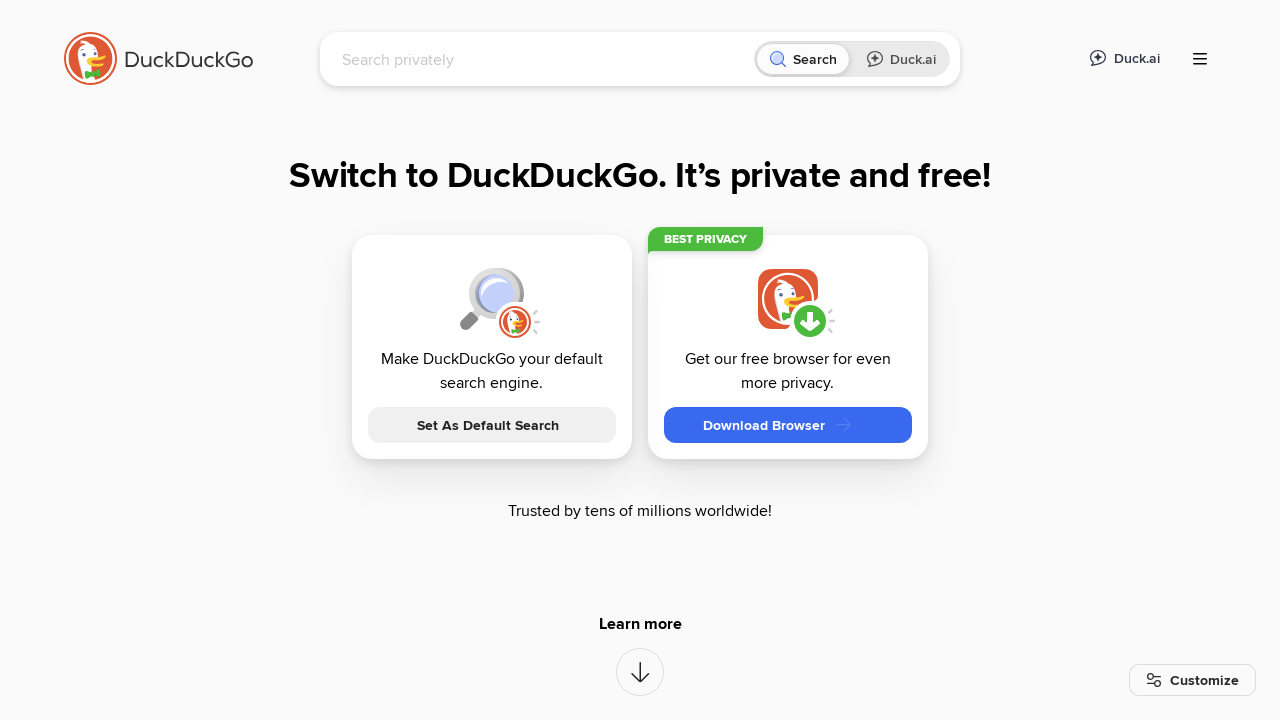

DuckDuckGo homepage DOM content loaded
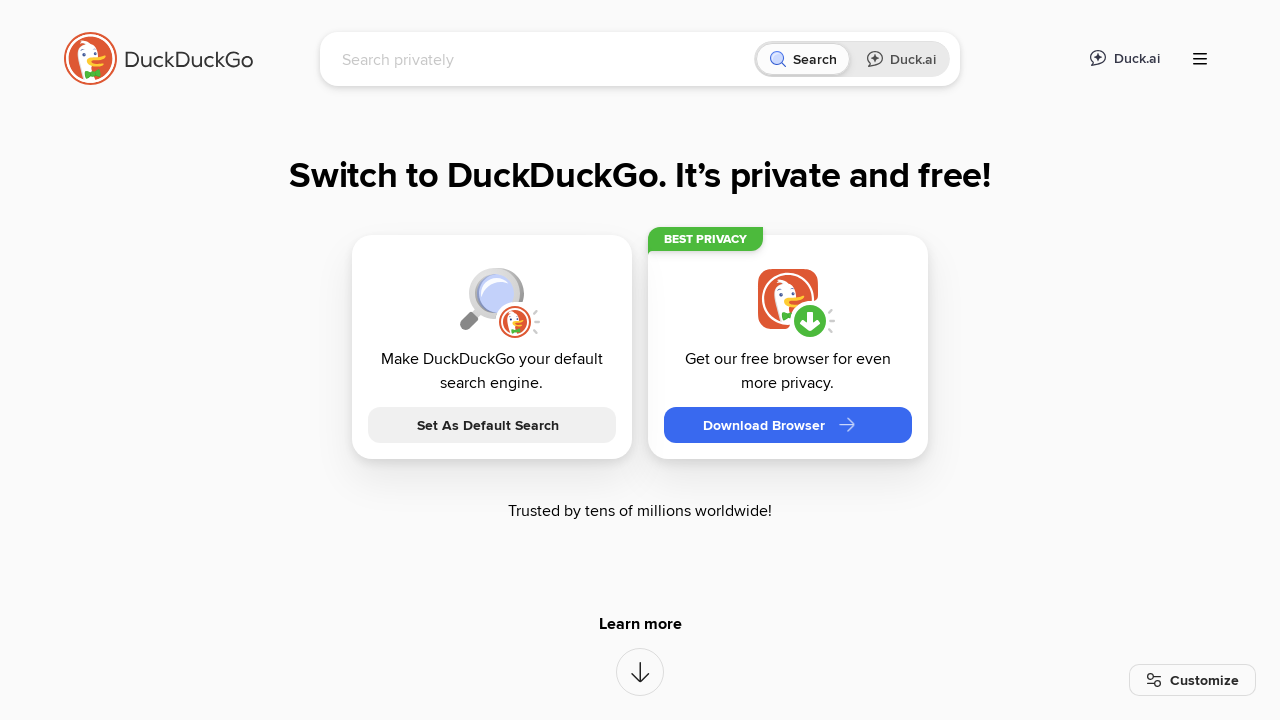

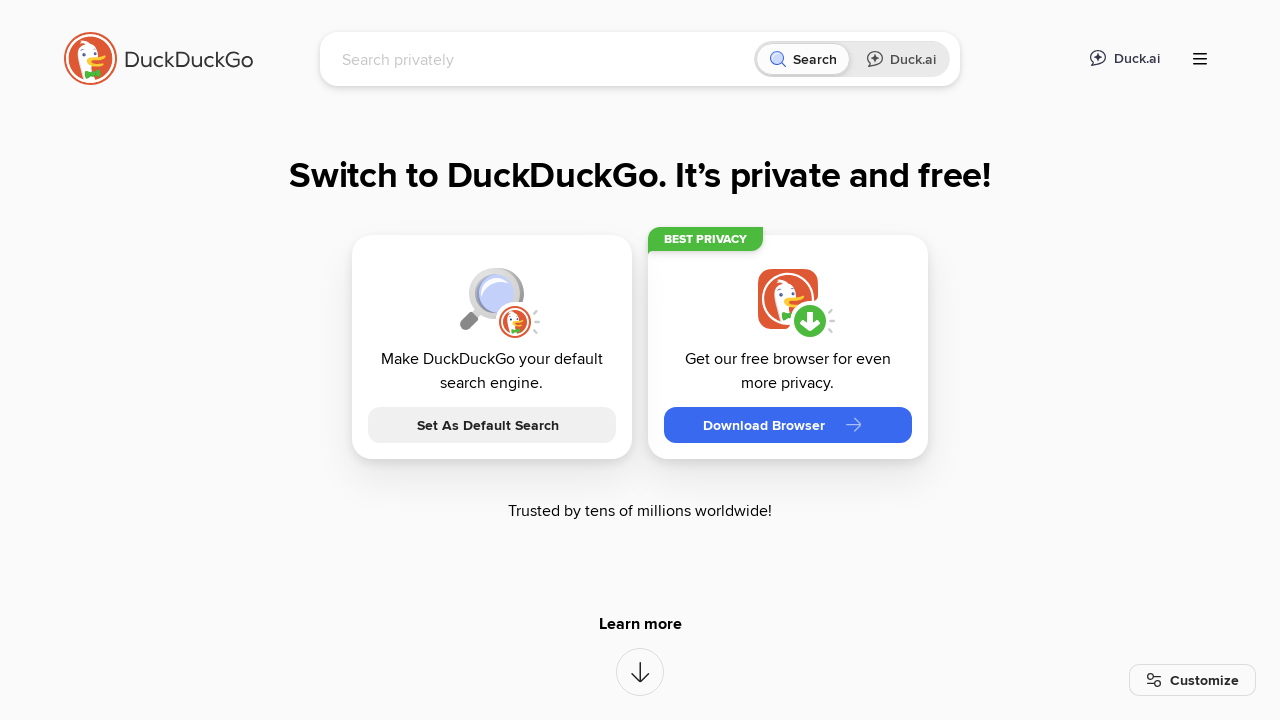